Tests slider manipulation by dragging the start point slider to the right and the end point slider to the left.

Starting URL: https://www.jqueryscript.net/demo/Price-Range-Slider-jQuery-UI/

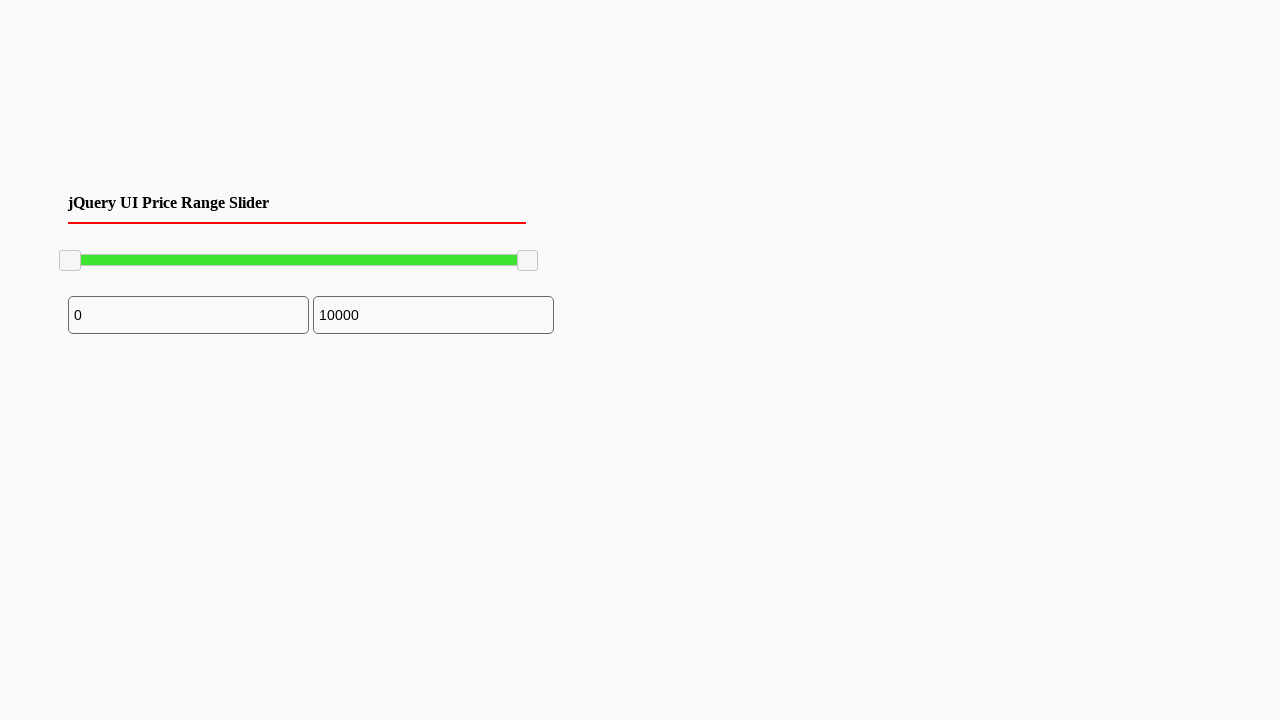

Located start point slider element
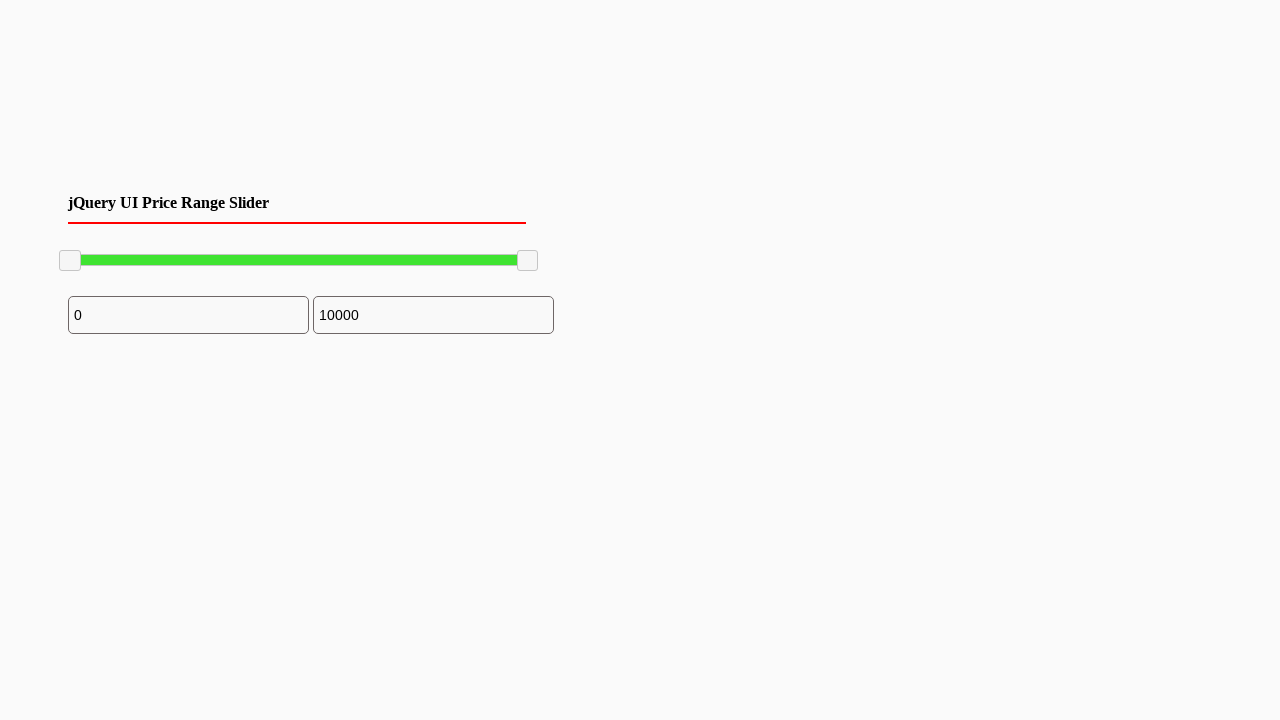

Got bounding box of start point slider
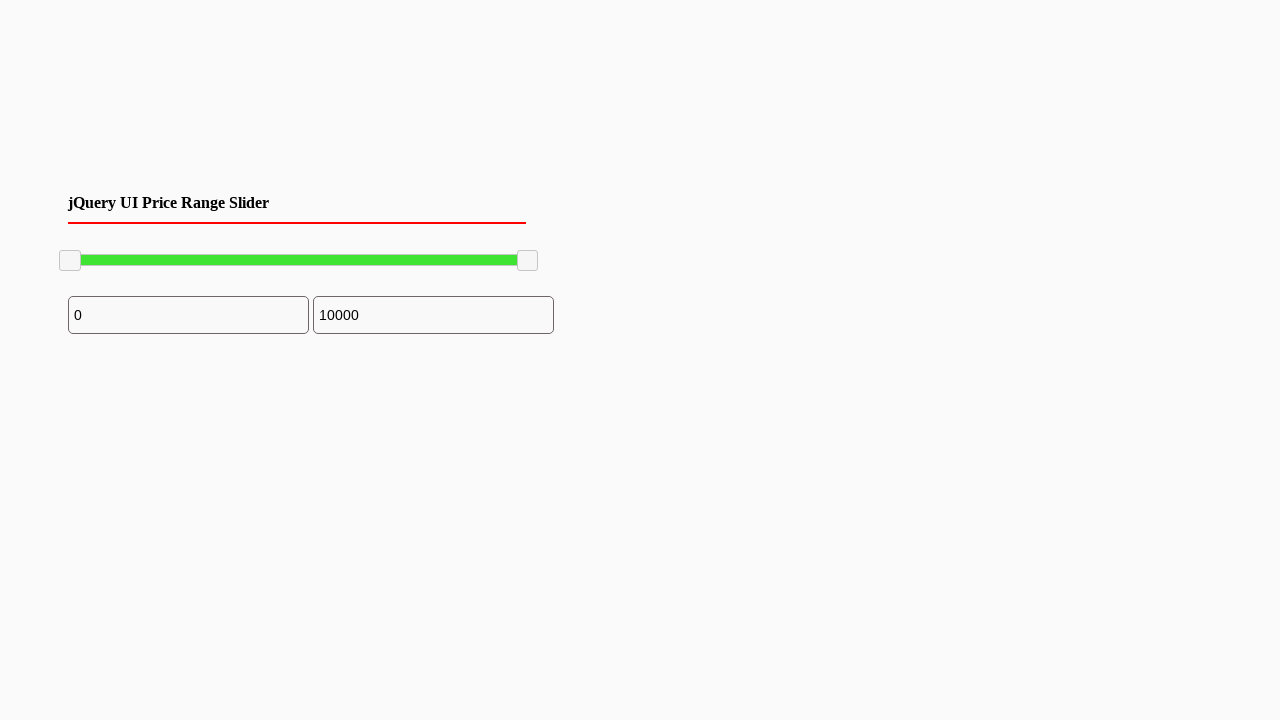

Moved mouse to center of start point slider at (70, 261)
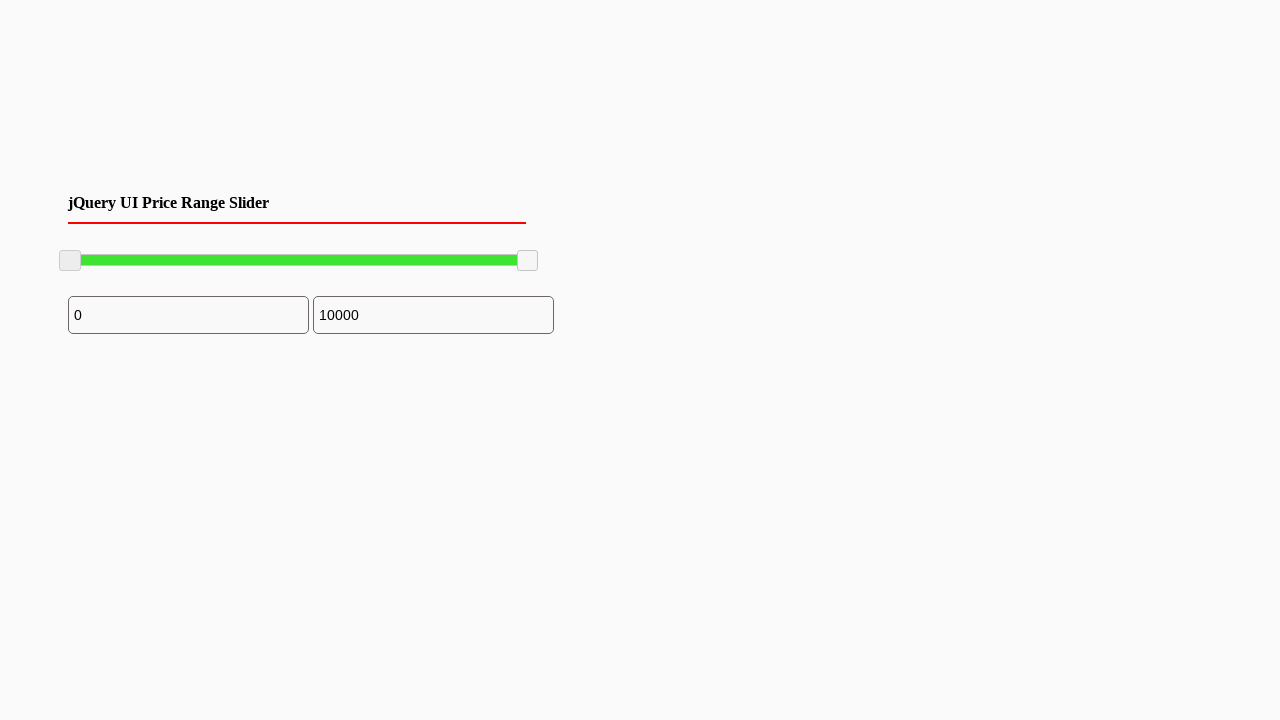

Pressed down mouse button on start slider at (70, 261)
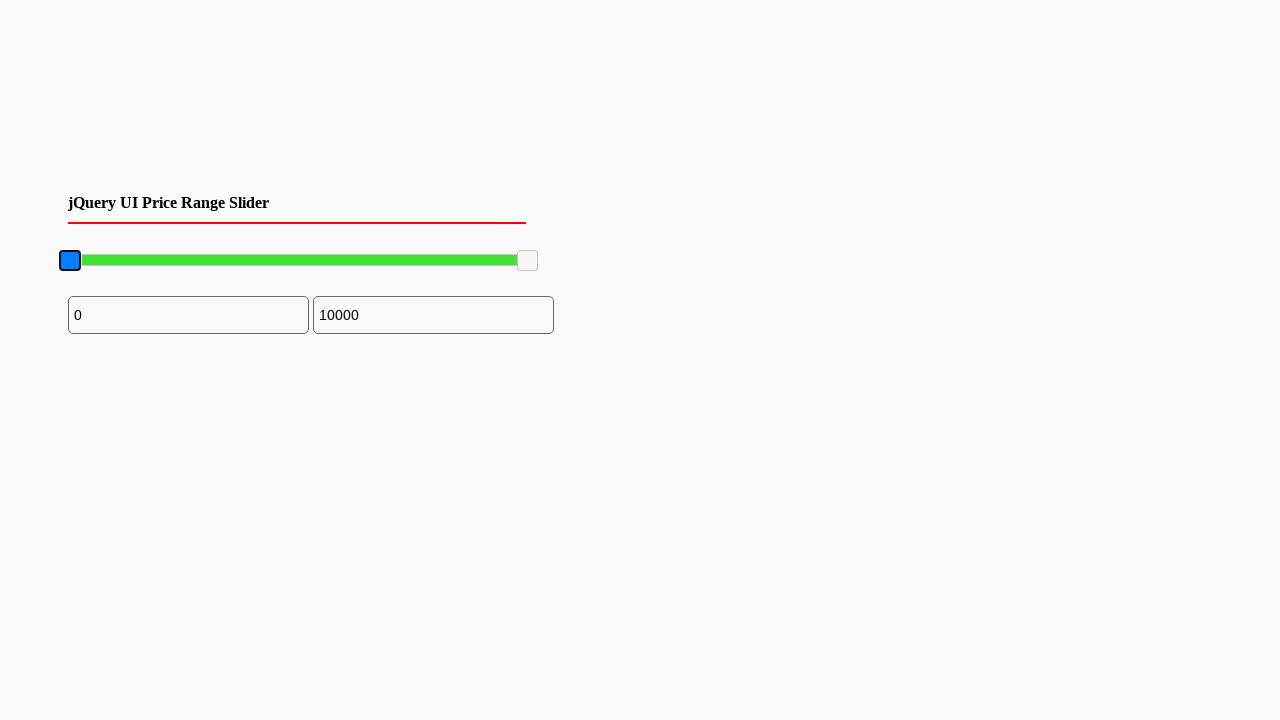

Dragged start slider 100 pixels to the right at (159, 250)
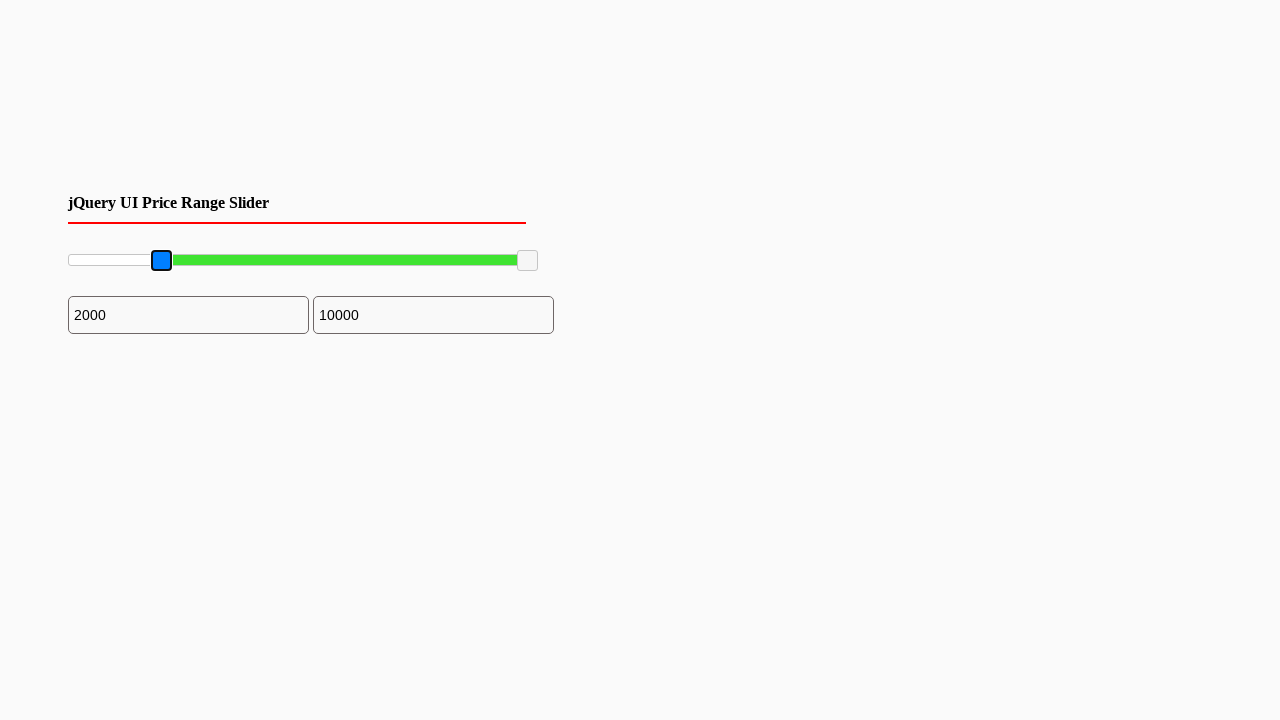

Released mouse button to drop start slider at (159, 250)
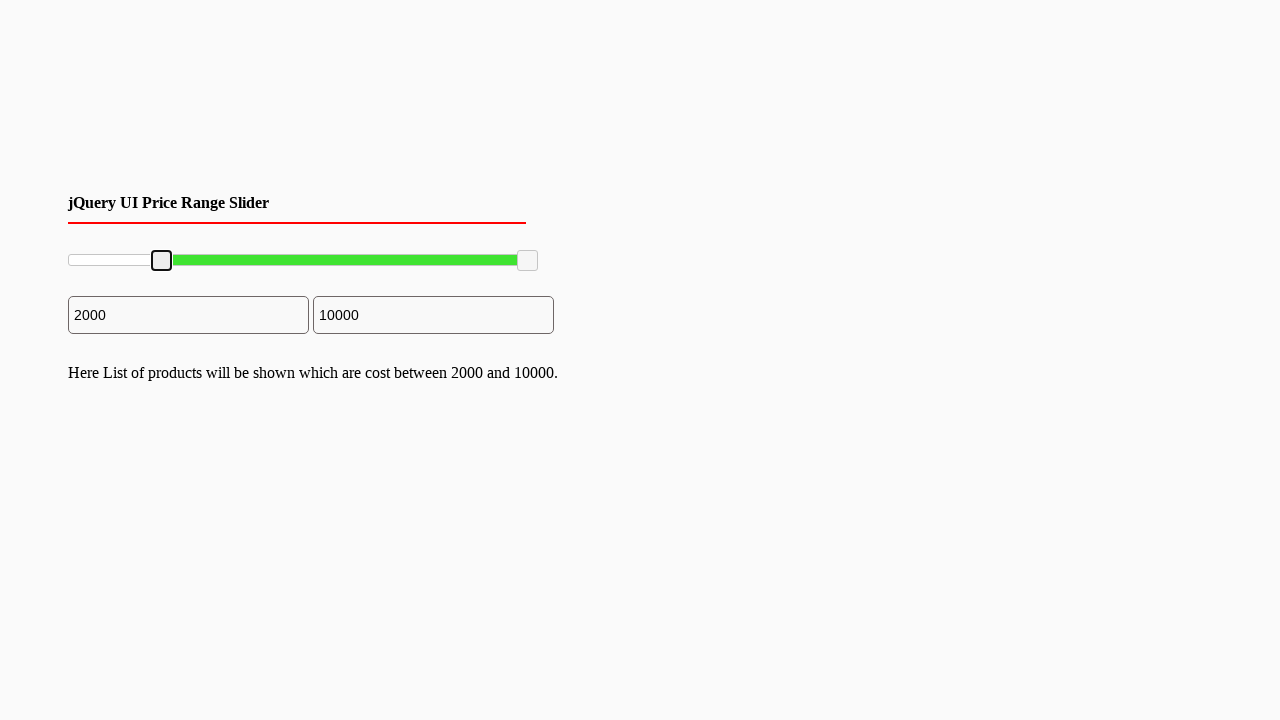

Located end point slider element
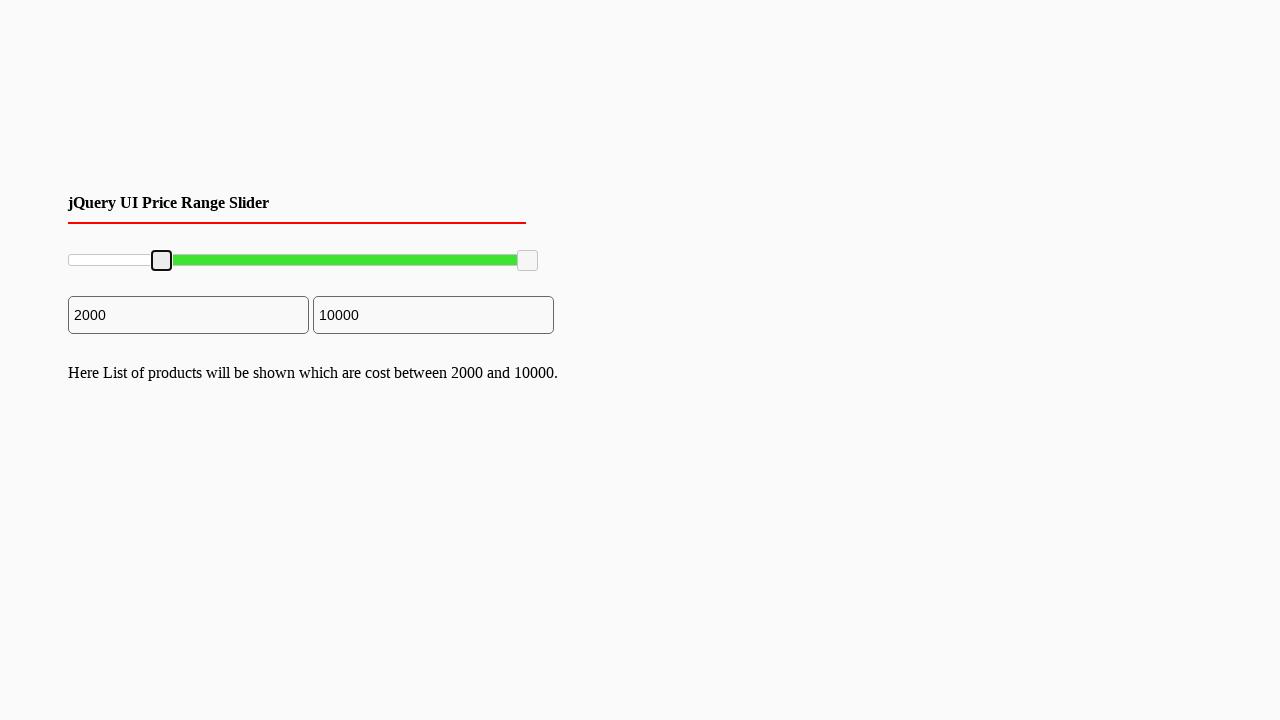

Got bounding box of end point slider
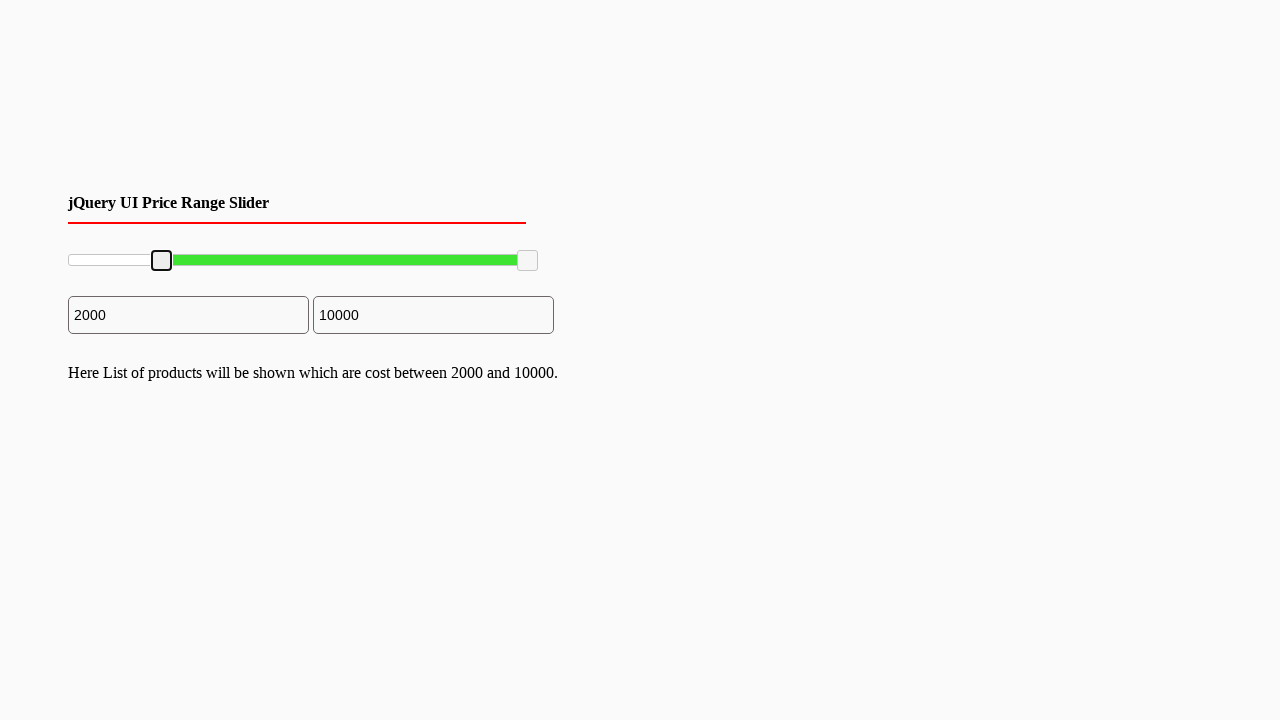

Moved mouse to center of end point slider at (528, 261)
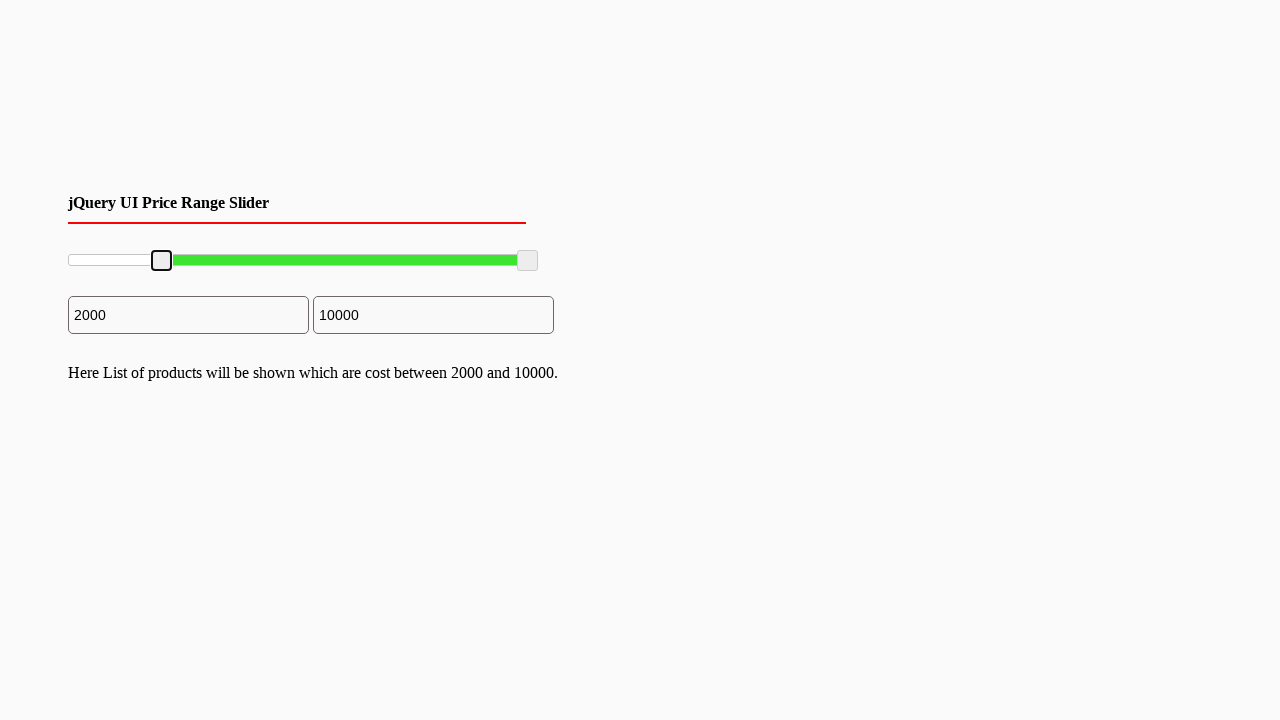

Pressed down mouse button on end slider at (528, 261)
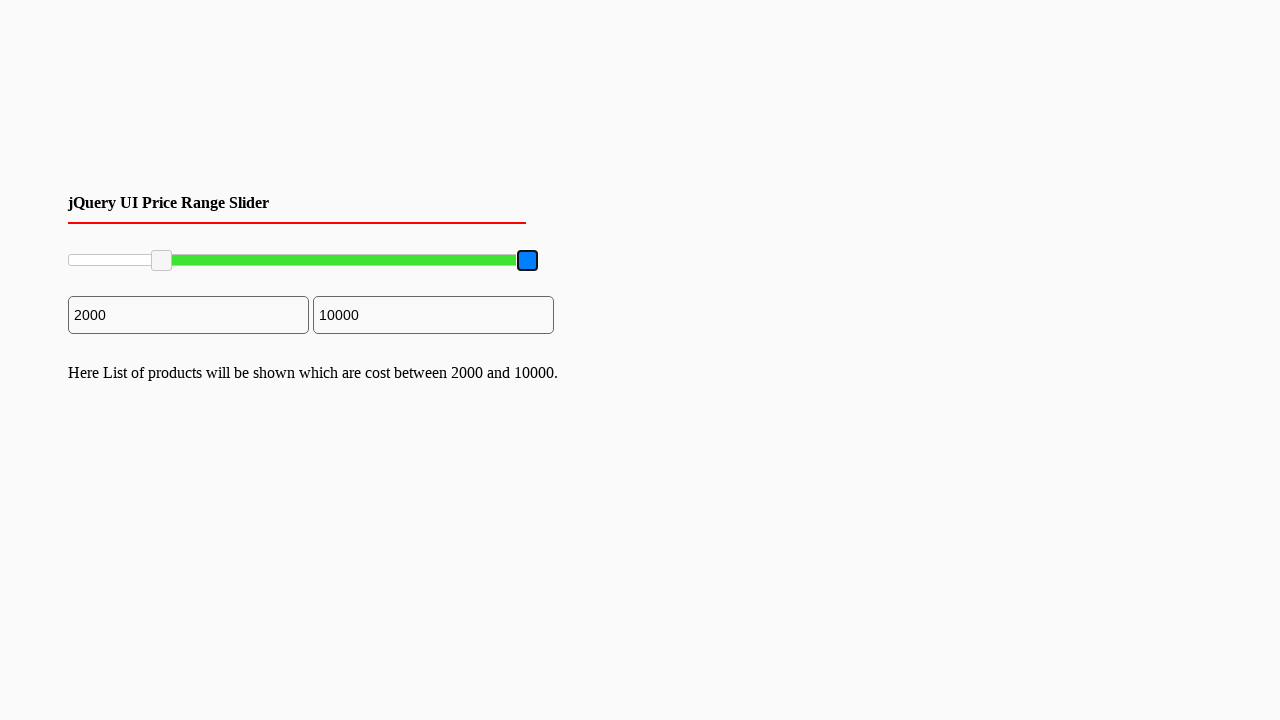

Dragged end slider 50 pixels to the left at (467, 250)
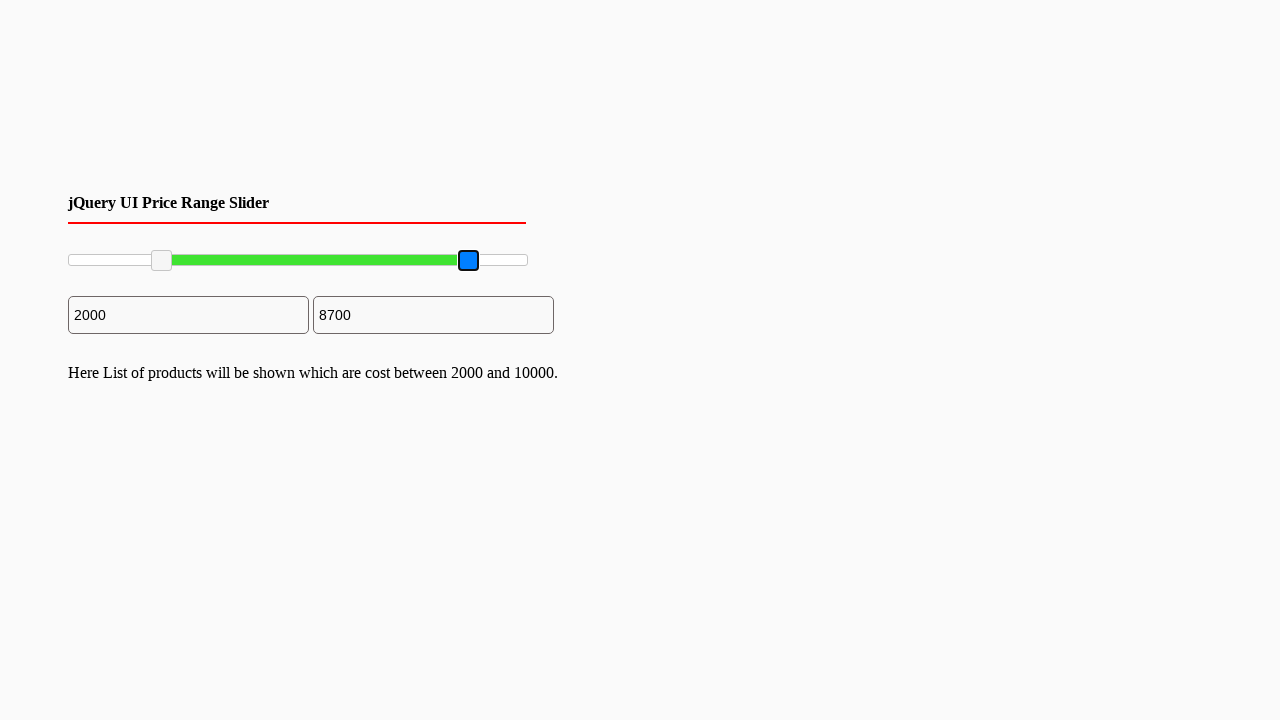

Released mouse button to drop end slider at (467, 250)
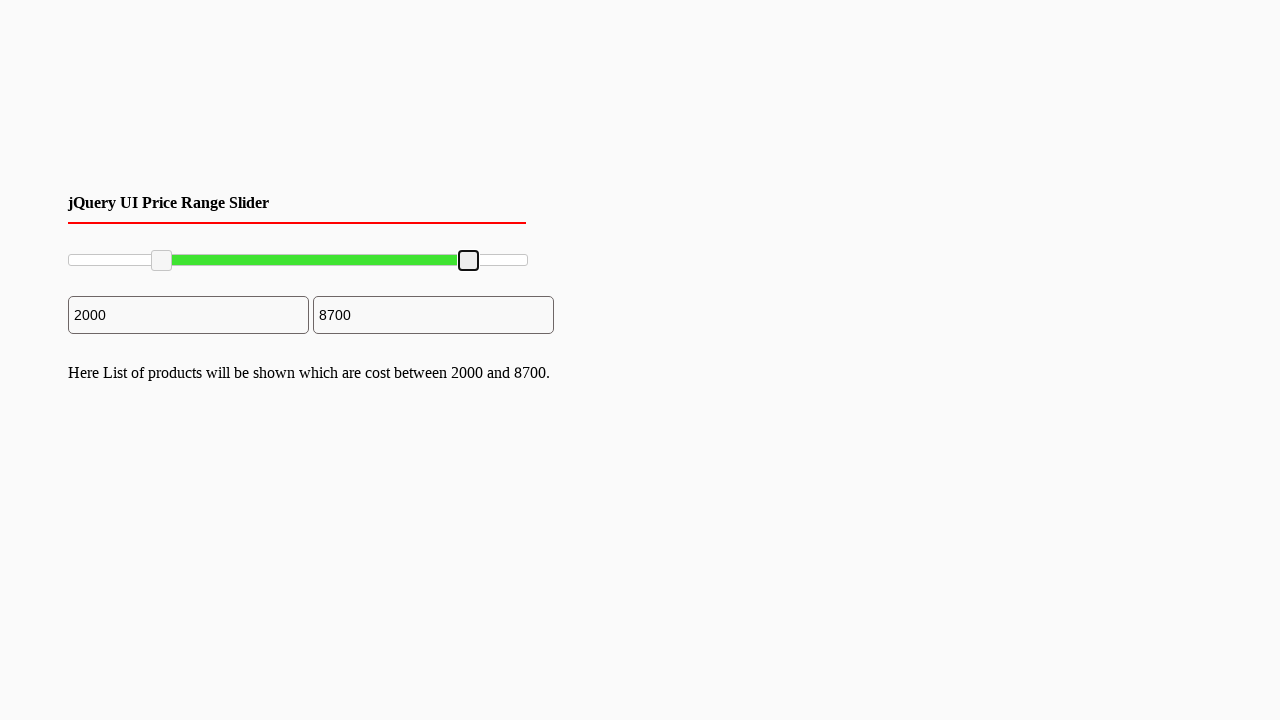

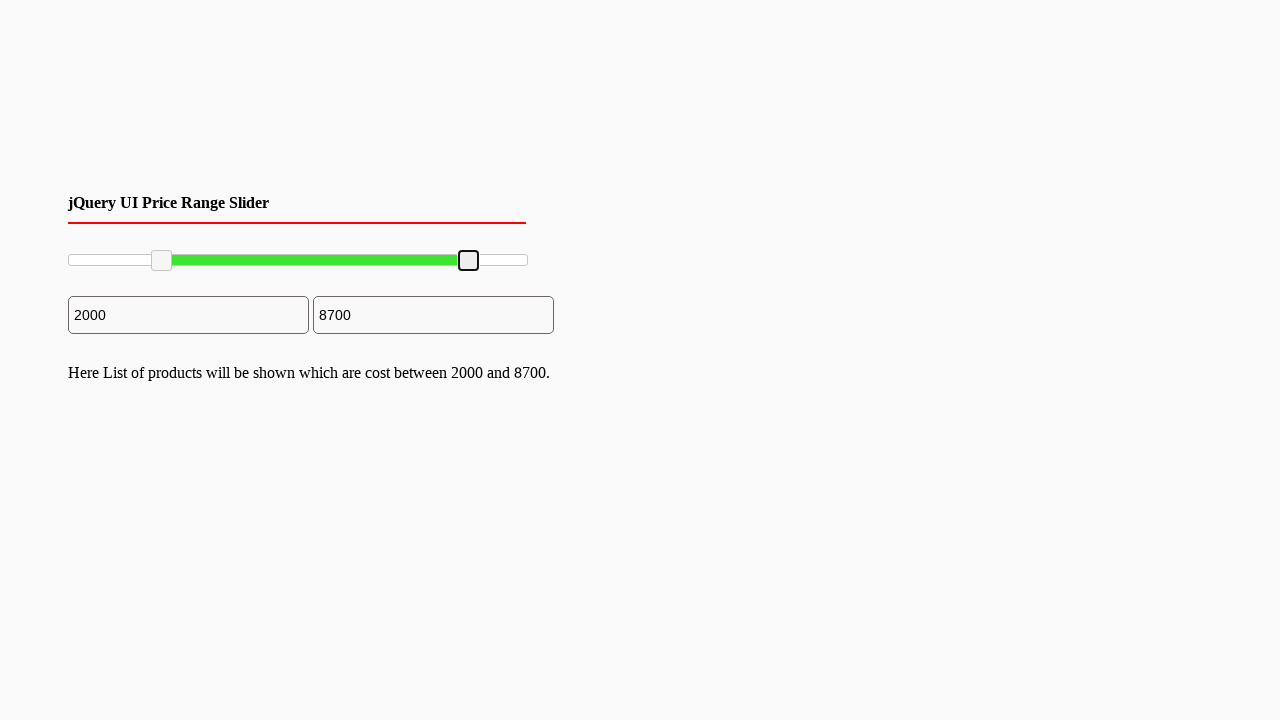